Tests dynamic controls page by clicking the Remove button to remove a checkbox, verifying it's gone, then clicking Add to bring it back and verifying it's returned.

Starting URL: https://the-internet.herokuapp.com/dynamic_controls

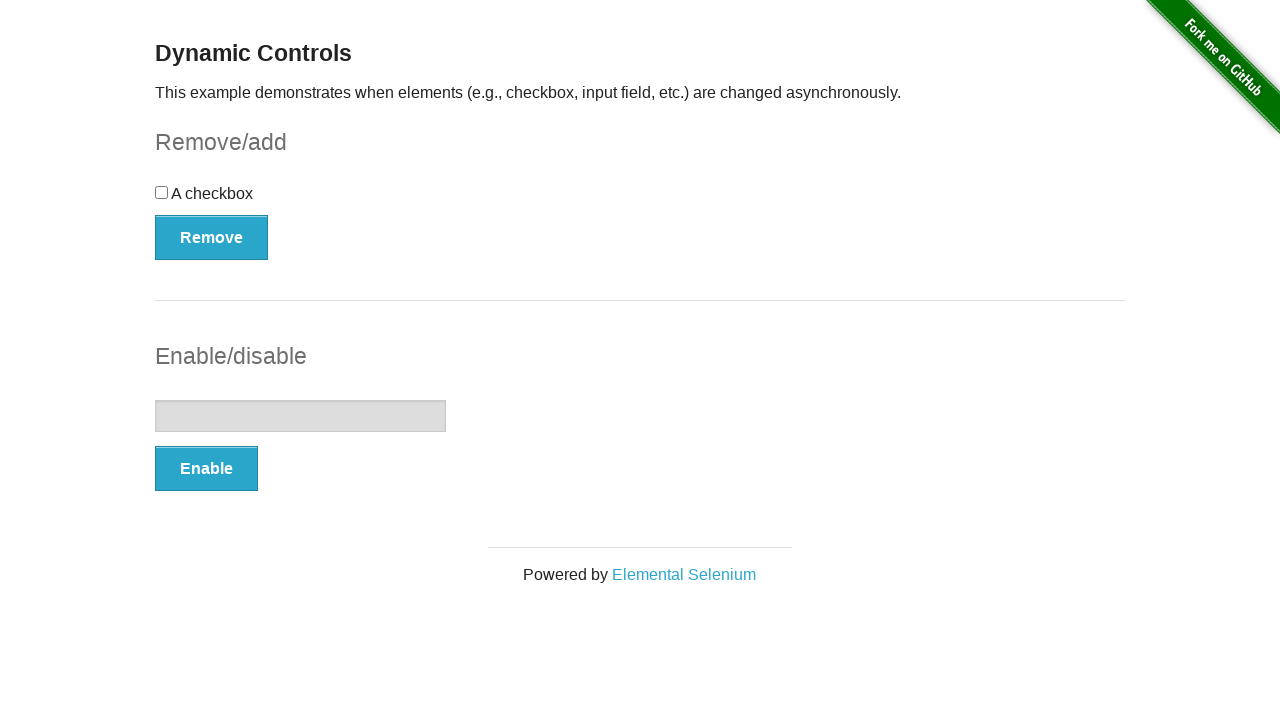

Navigated to dynamic controls page
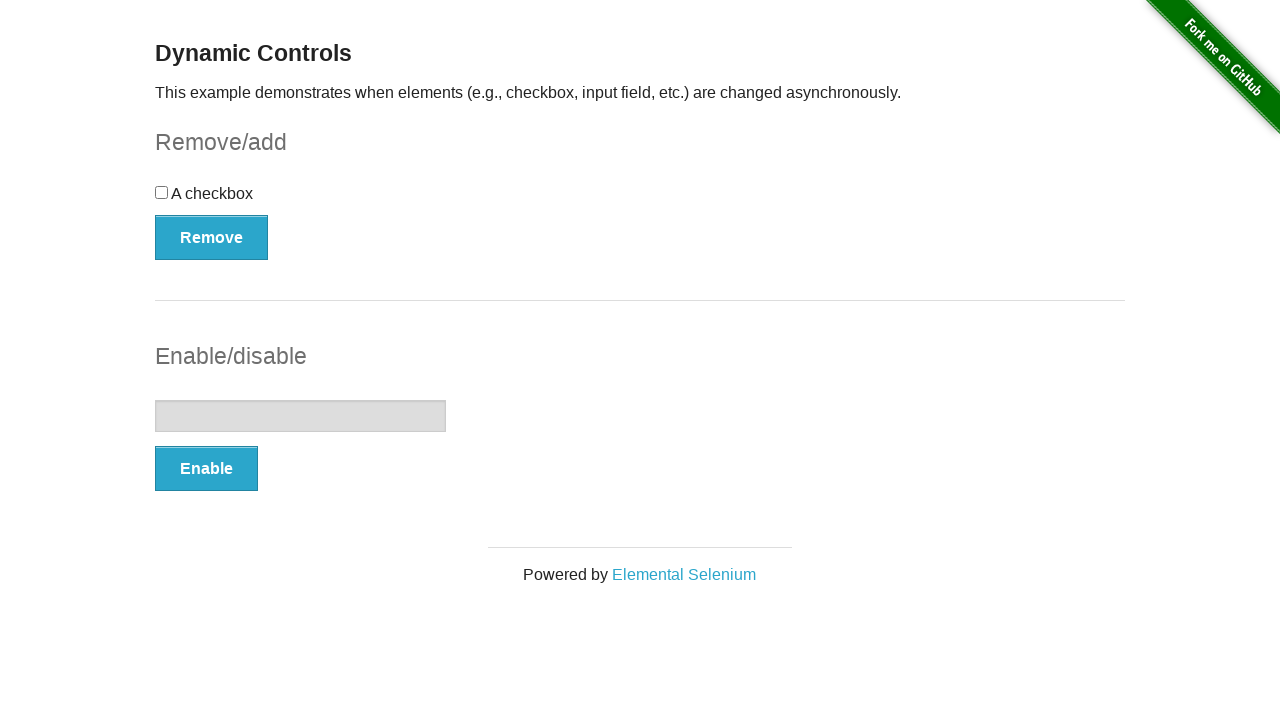

Clicked the Remove button to remove the checkbox at (212, 237) on xpath=//button[text()='Remove']
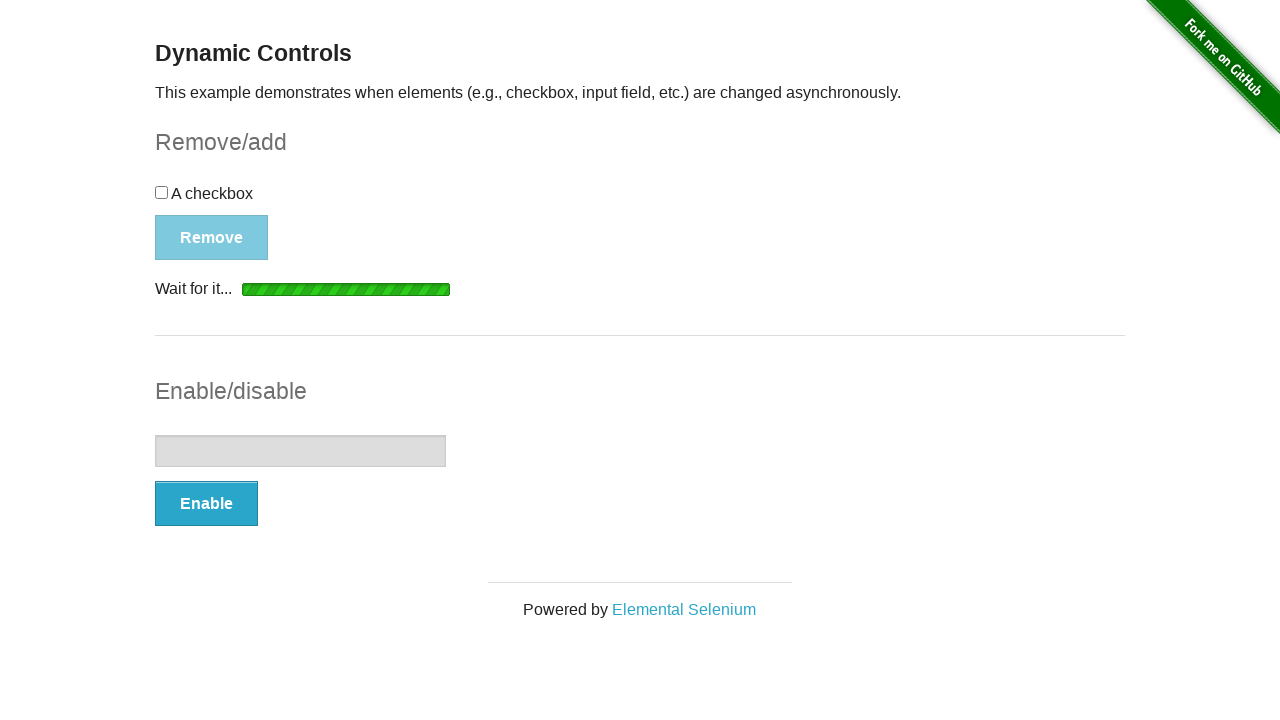

Waited for 'It's gone!' message to appear
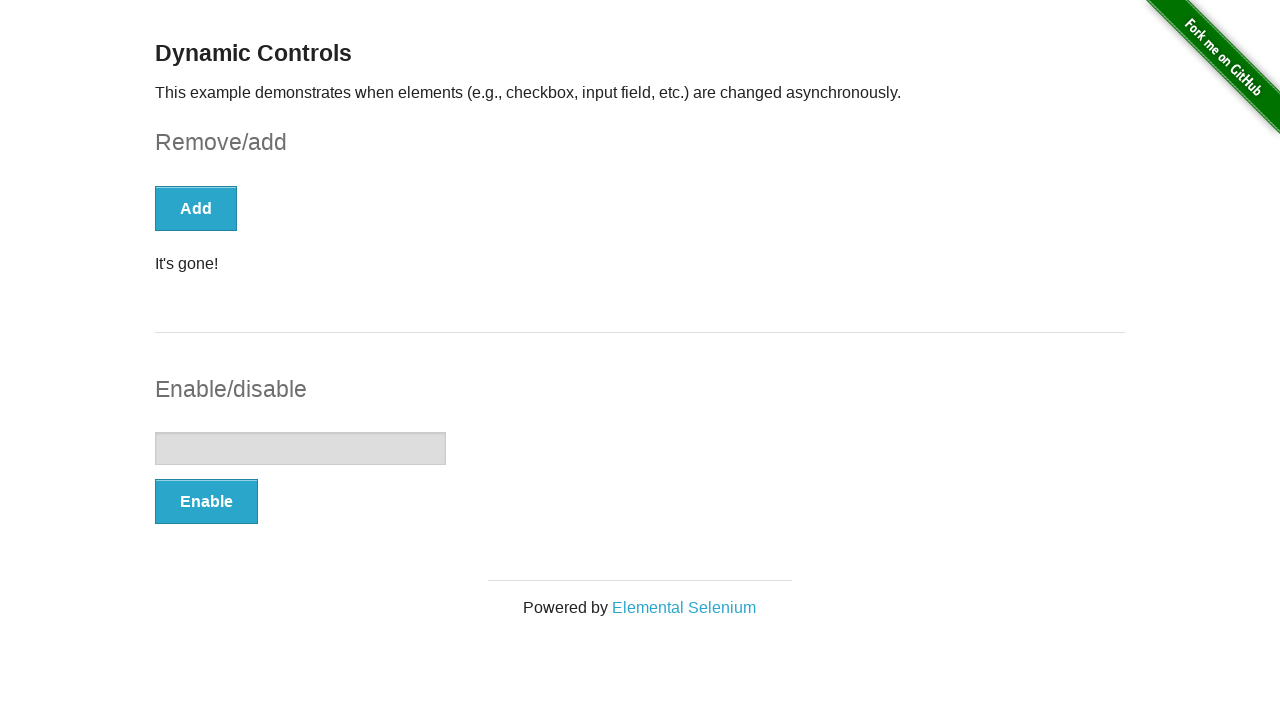

Verified 'It's gone!' message is visible - checkbox successfully removed
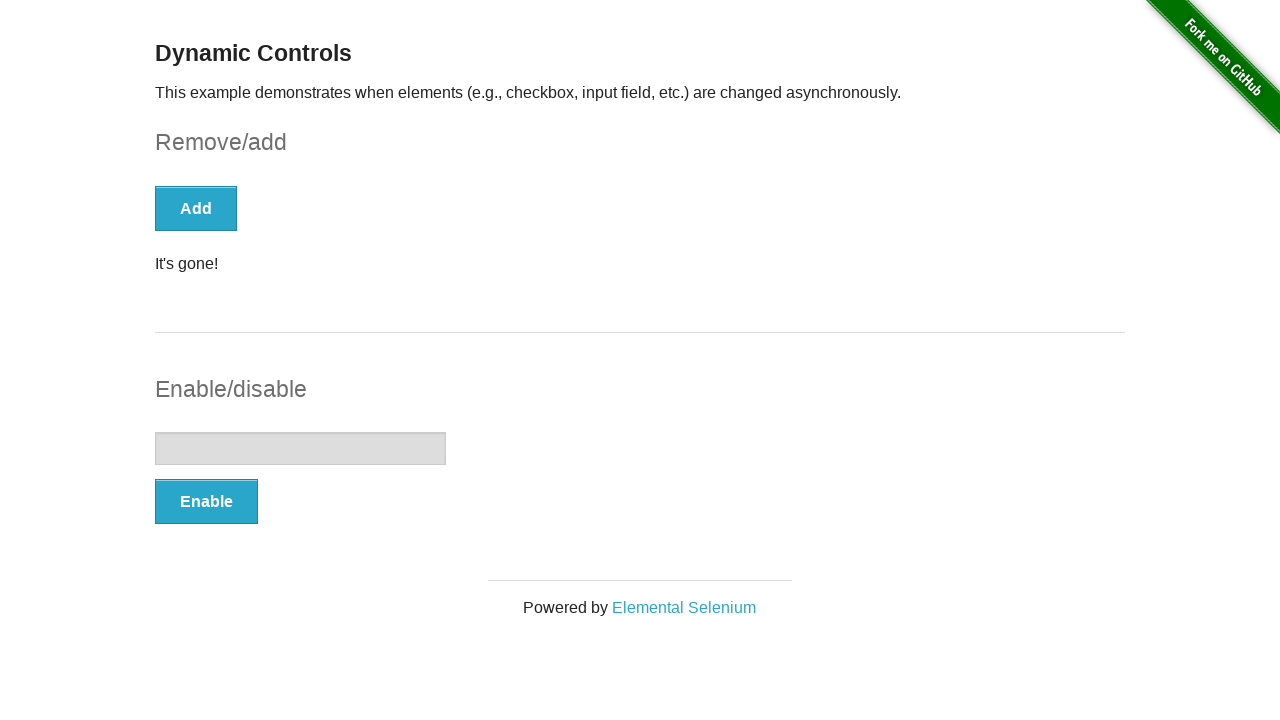

Clicked the Add button to restore the checkbox at (196, 208) on xpath=//button[text()='Add']
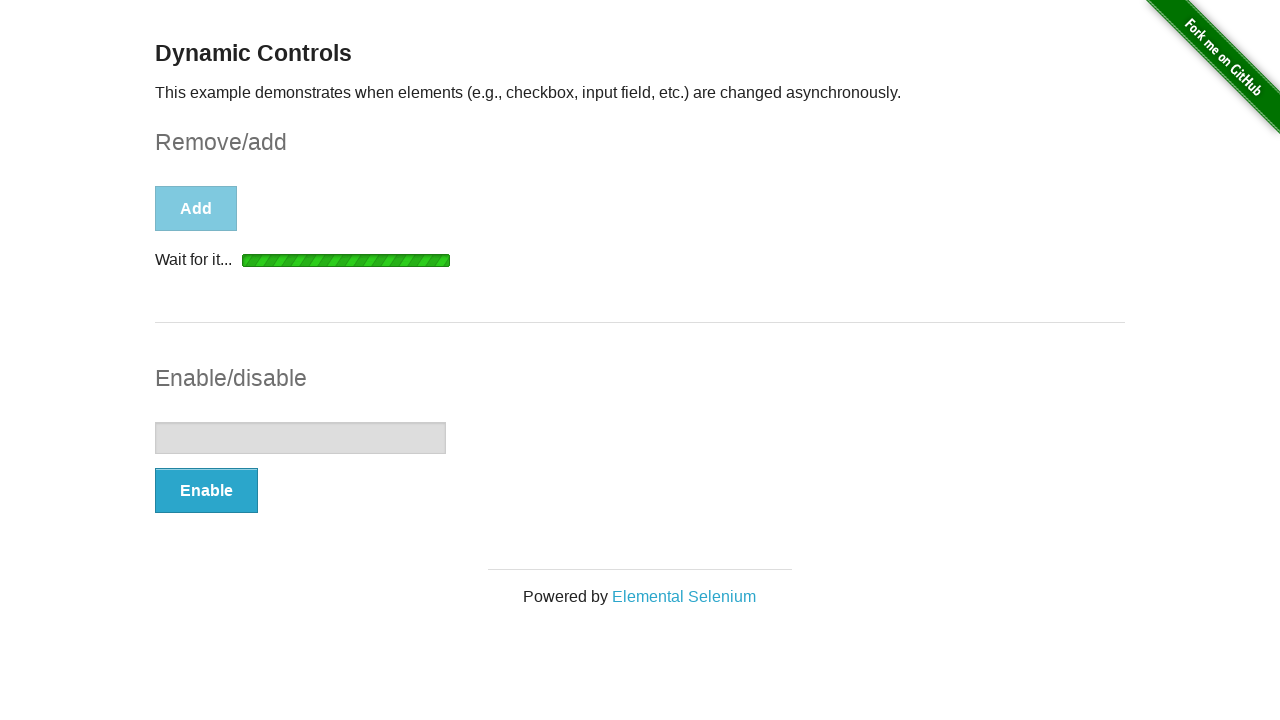

Waited for 'It's back!' message to appear
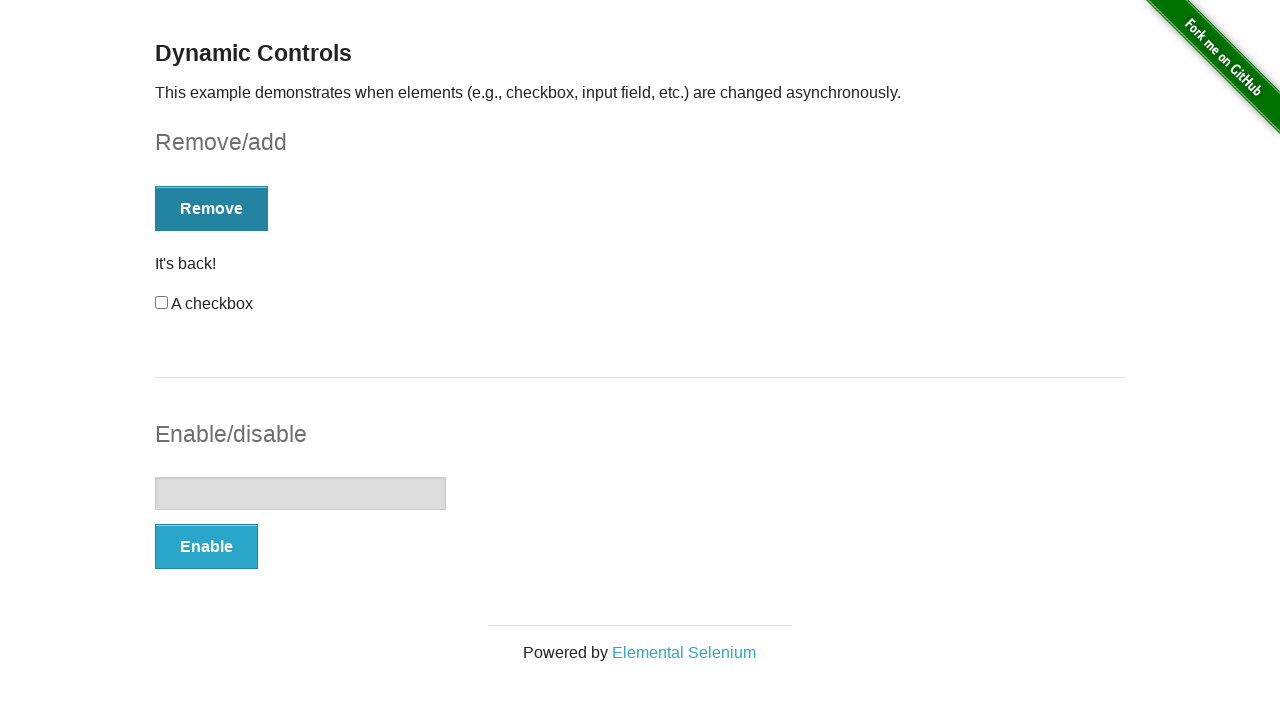

Verified 'It's back!' message is visible - checkbox successfully restored
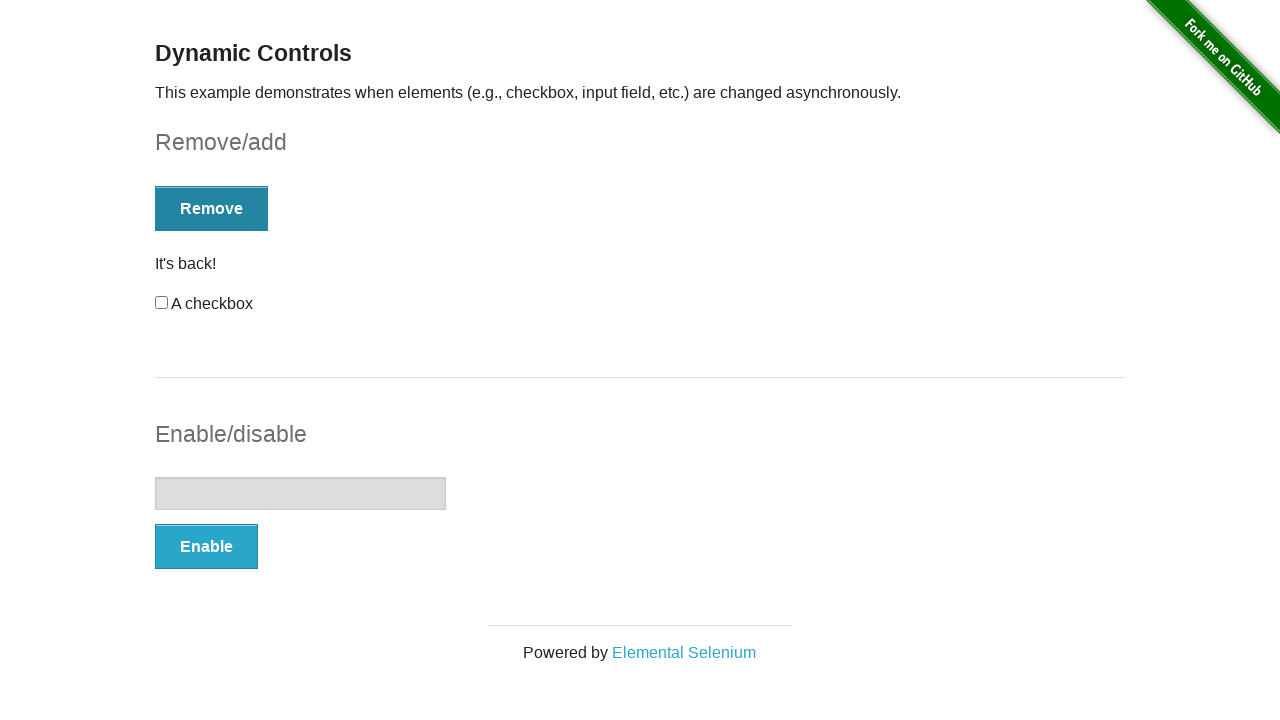

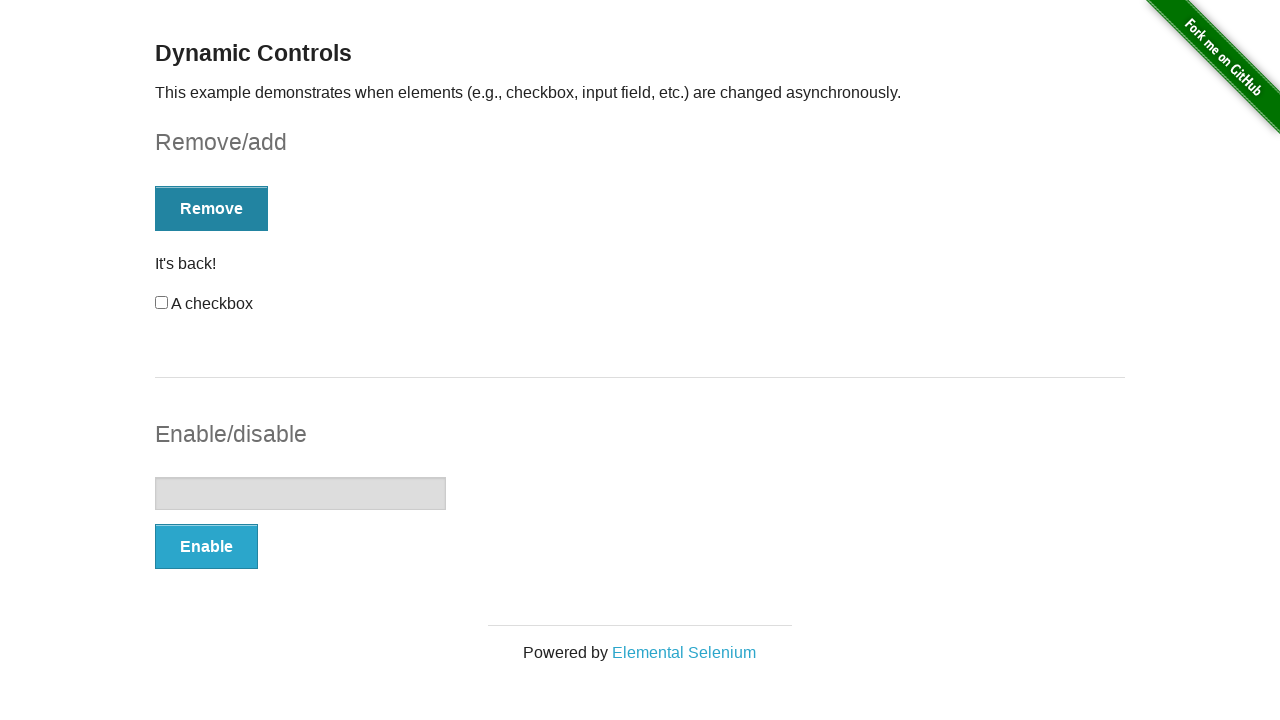